Tests checkbox interaction by clicking on a checkbox header to expand content, then clicking on a specific checkbox within the expanded section

Starting URL: https://simpletestsite.fabrykatestow.pl/

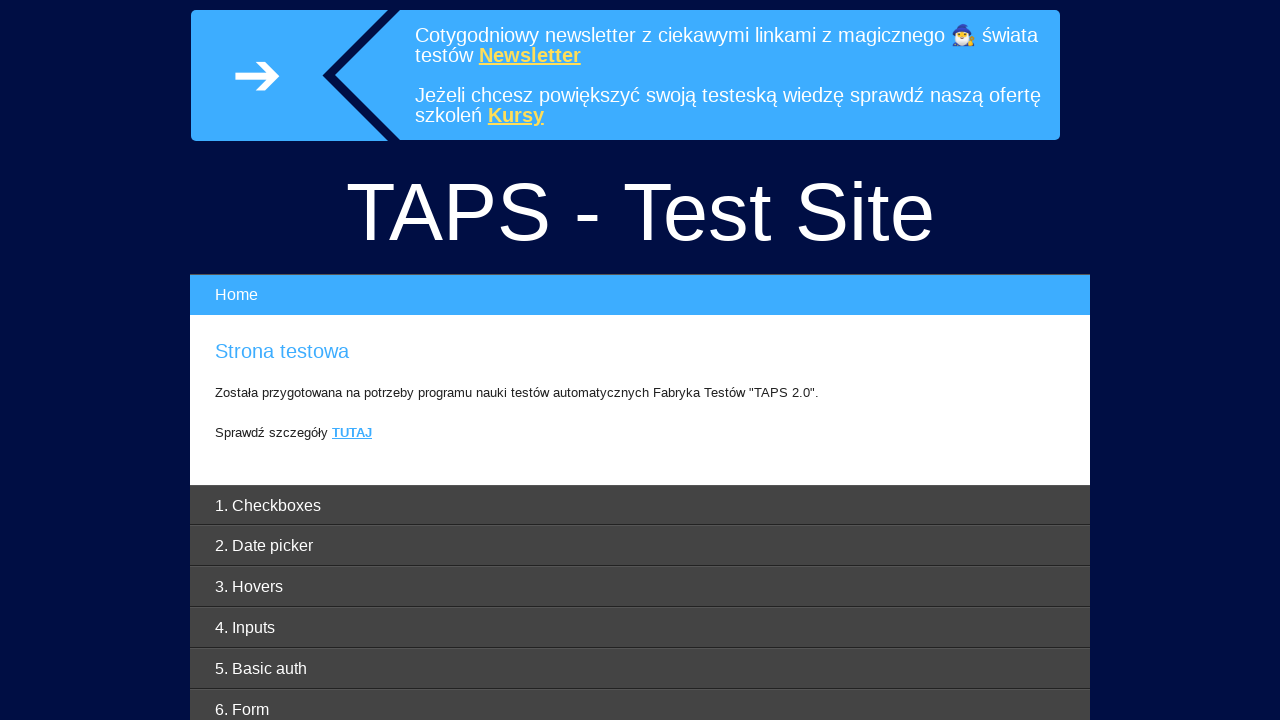

Clicked checkbox header to expand the section at (640, 505) on #checkbox-header
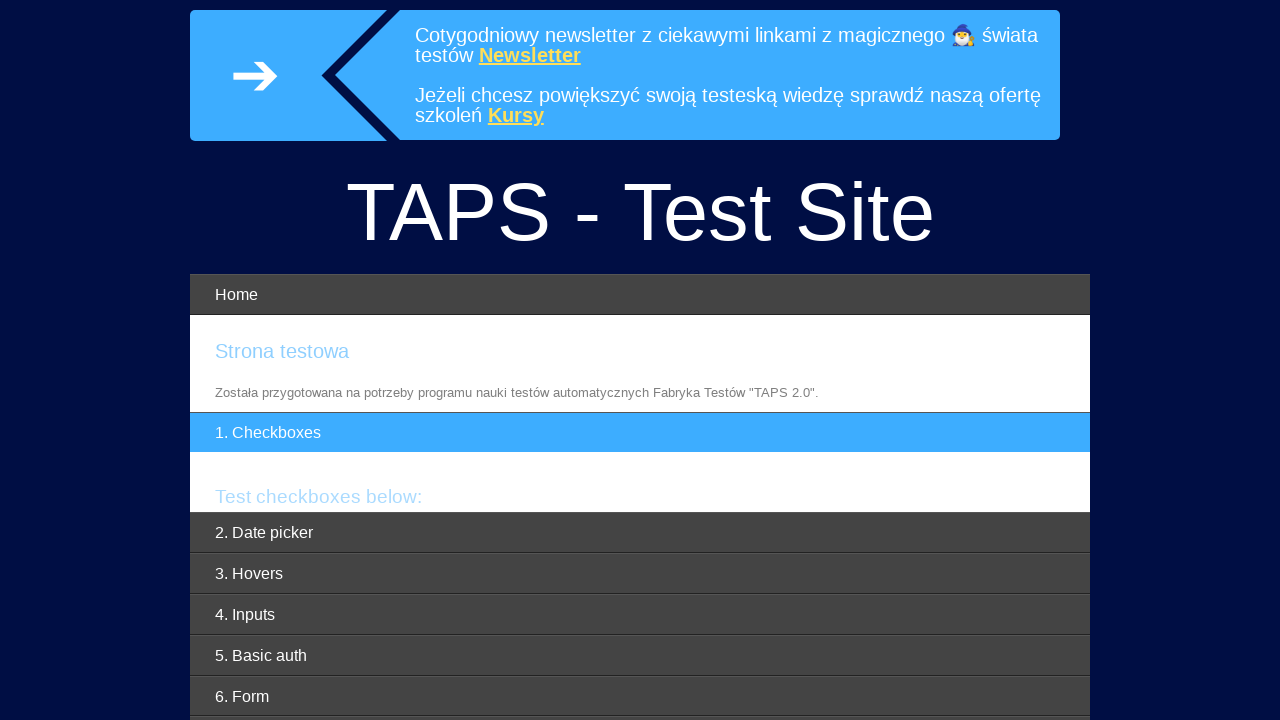

Checkbox content section is now visible
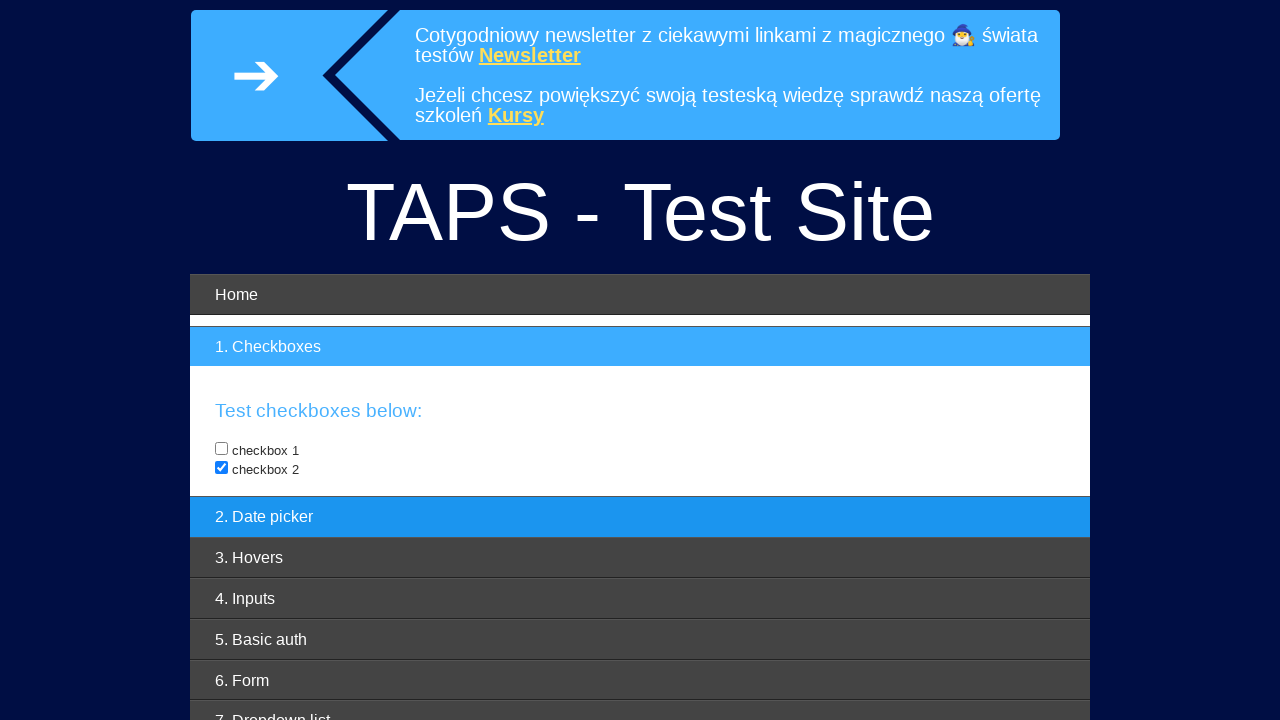

Clicked the second checkbox within the expanded content at (222, 457) on xpath=//div[@id='checkbox-content']//input[2]
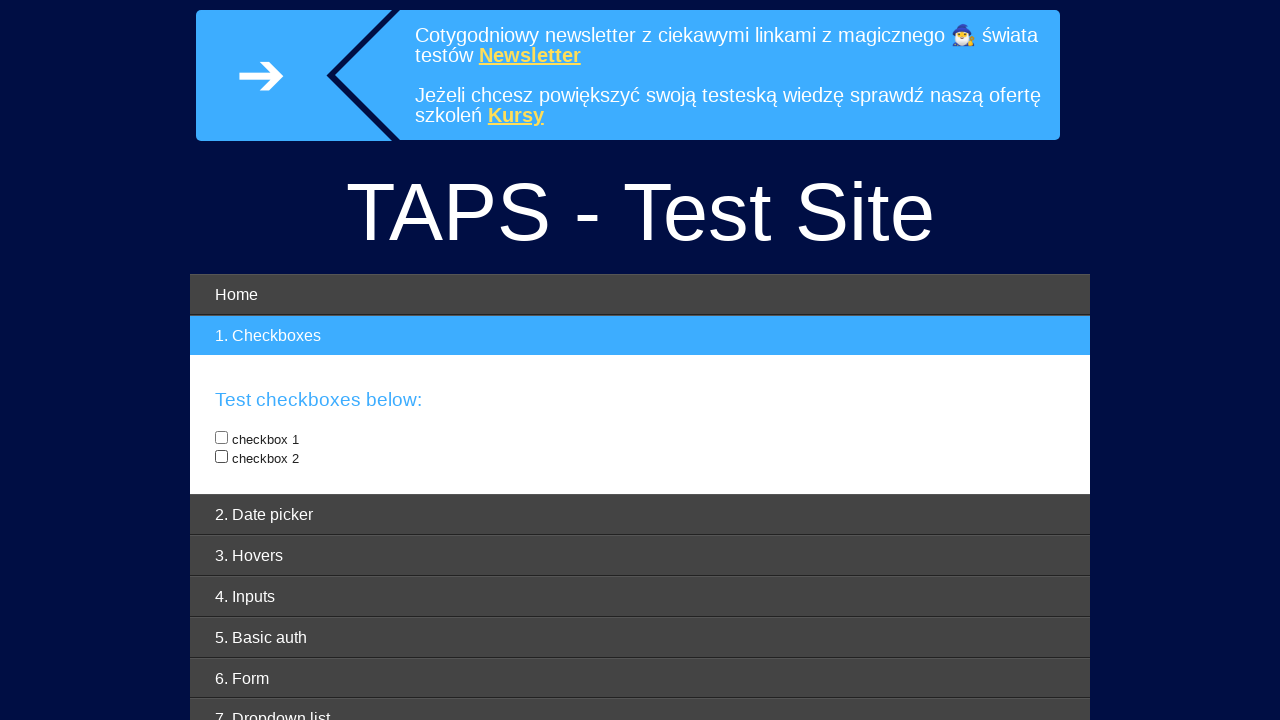

Waited for checkbox interaction to complete
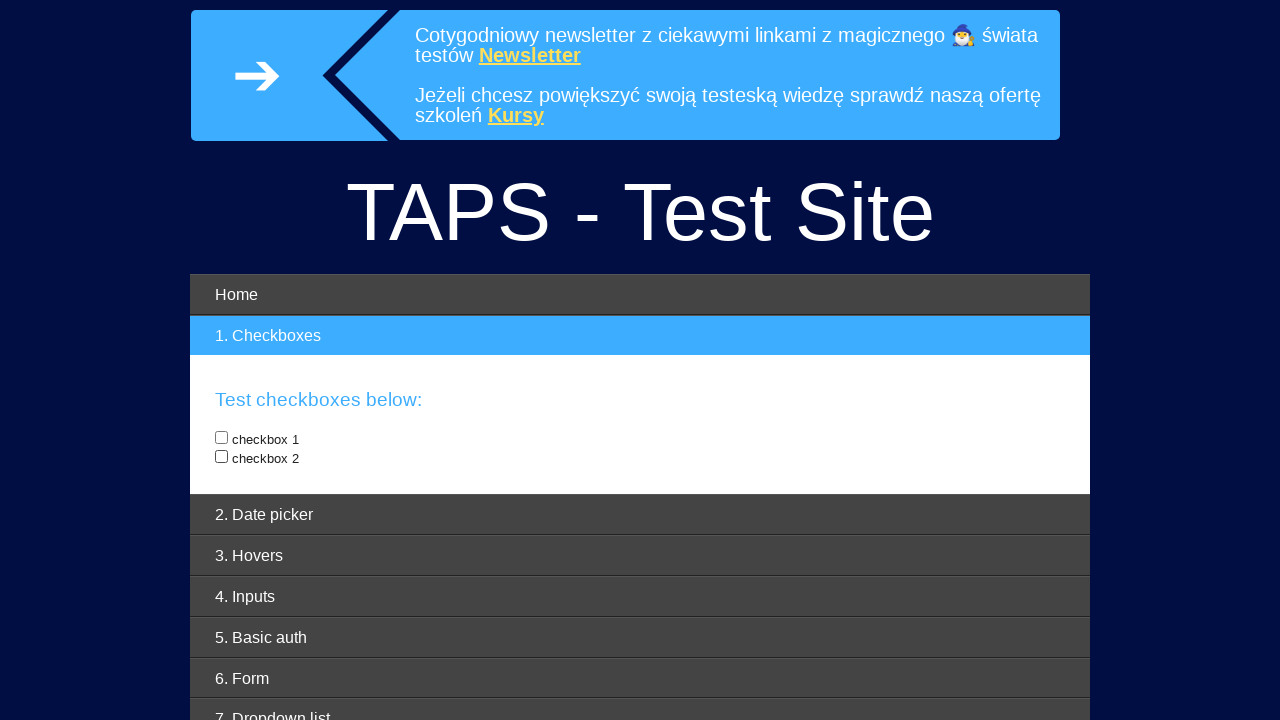

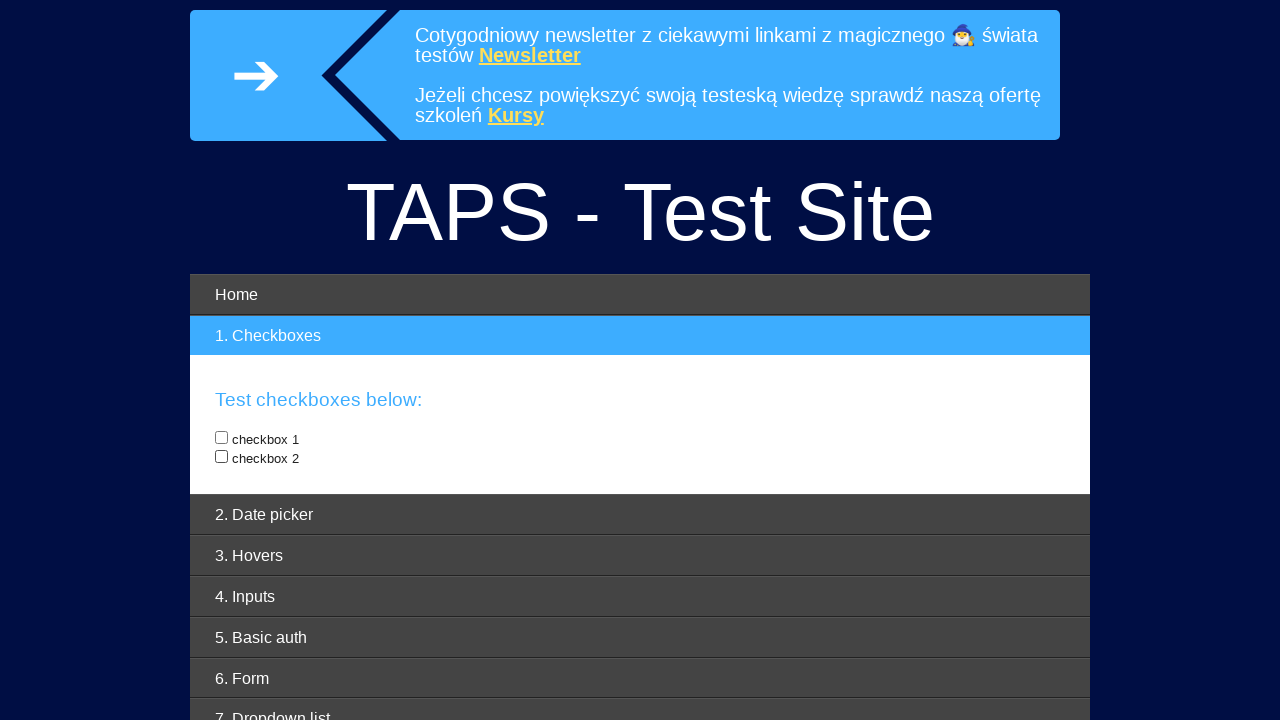